Tests a dynamic pricing page by waiting for a specific price to appear, booking when the price reaches $100, and solving a mathematical challenge

Starting URL: http://suninjuly.github.io/explicit_wait2.html

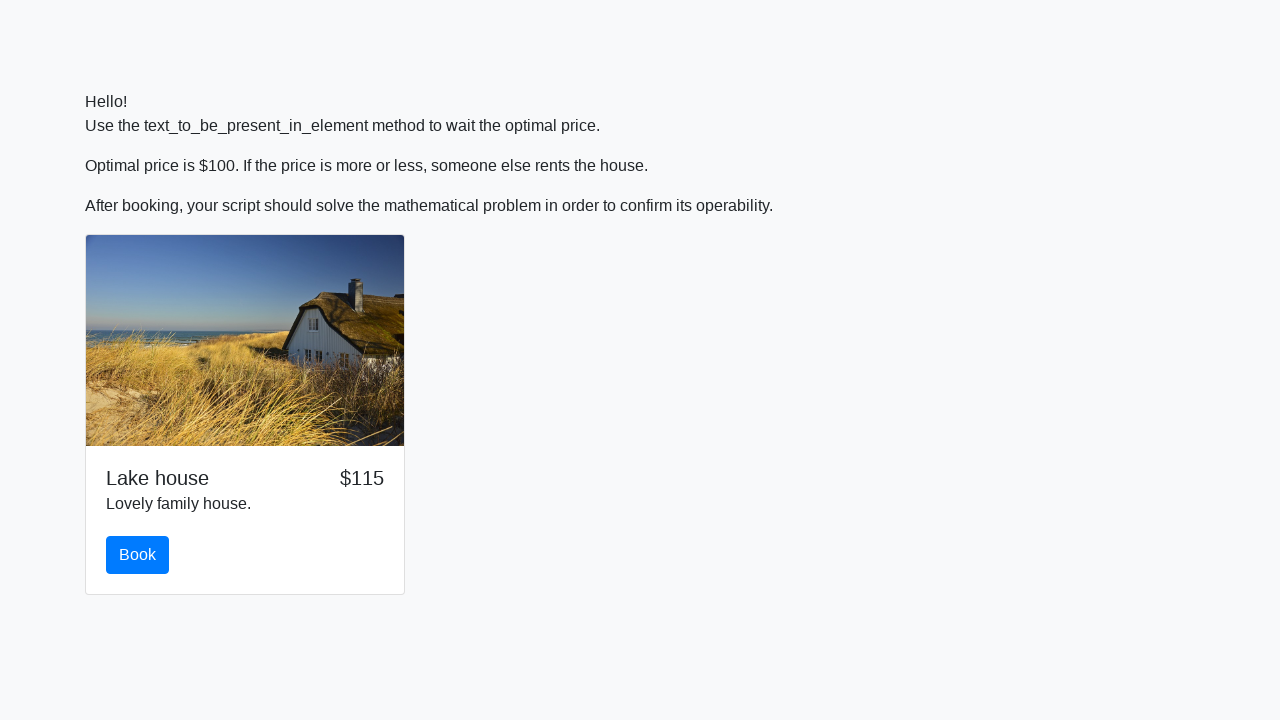

Waited for price to reach $100
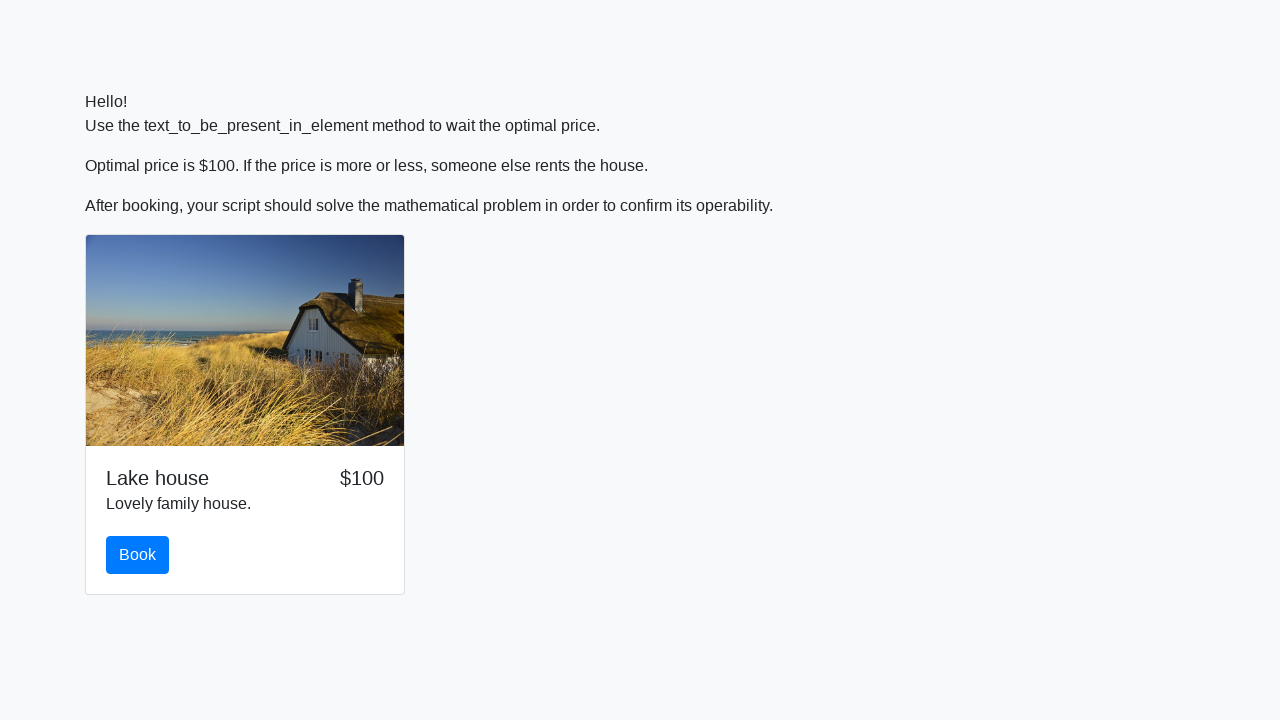

Clicked book button at (138, 555) on #book
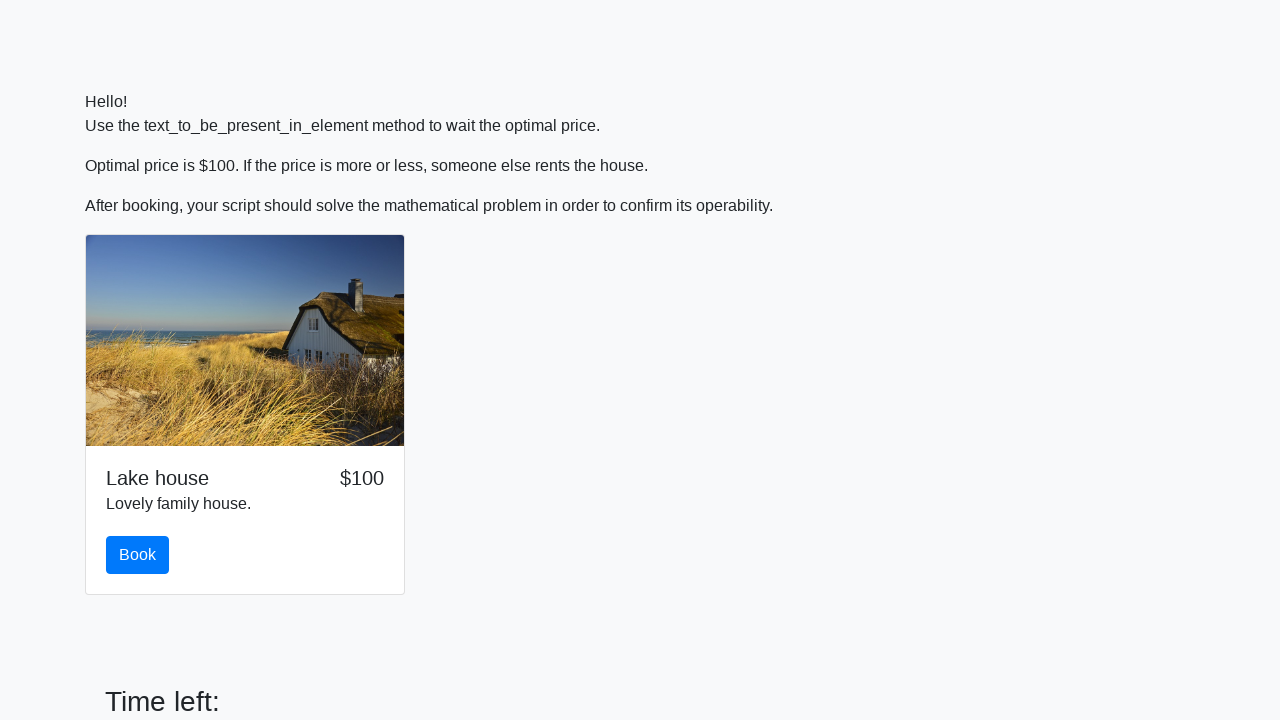

Scrolled to answer field
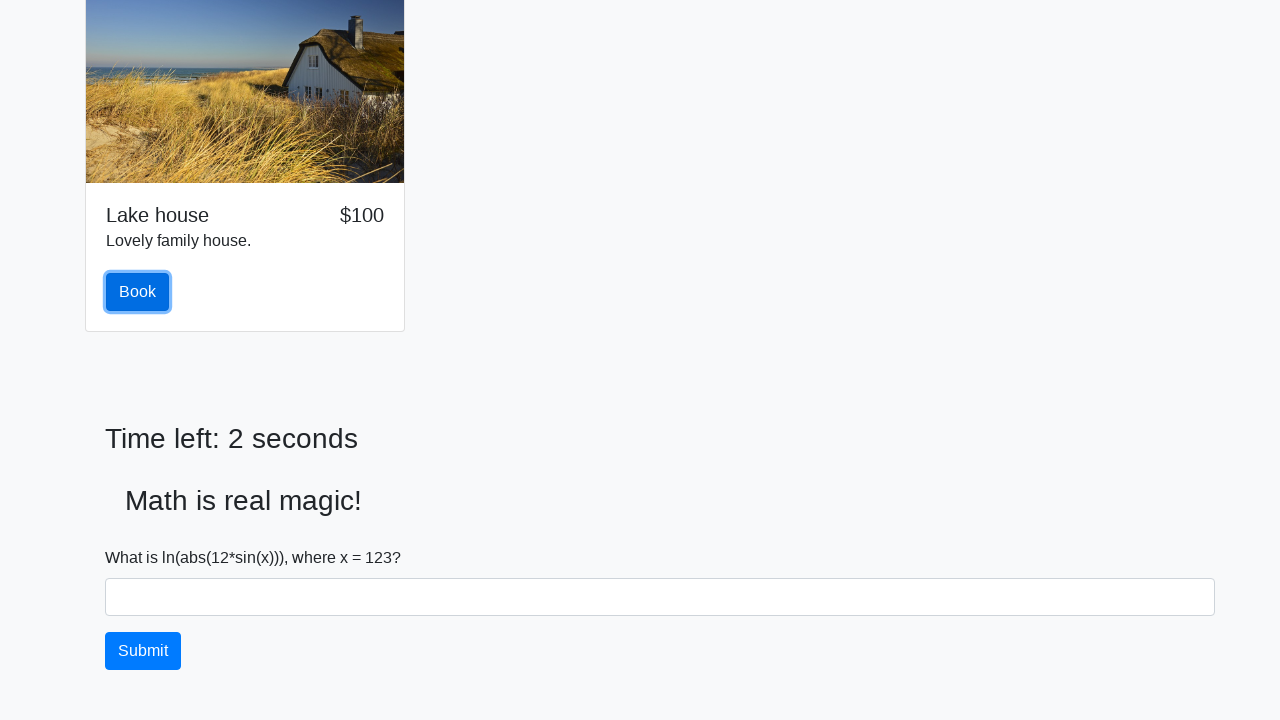

Retrieved number value from input field: 123
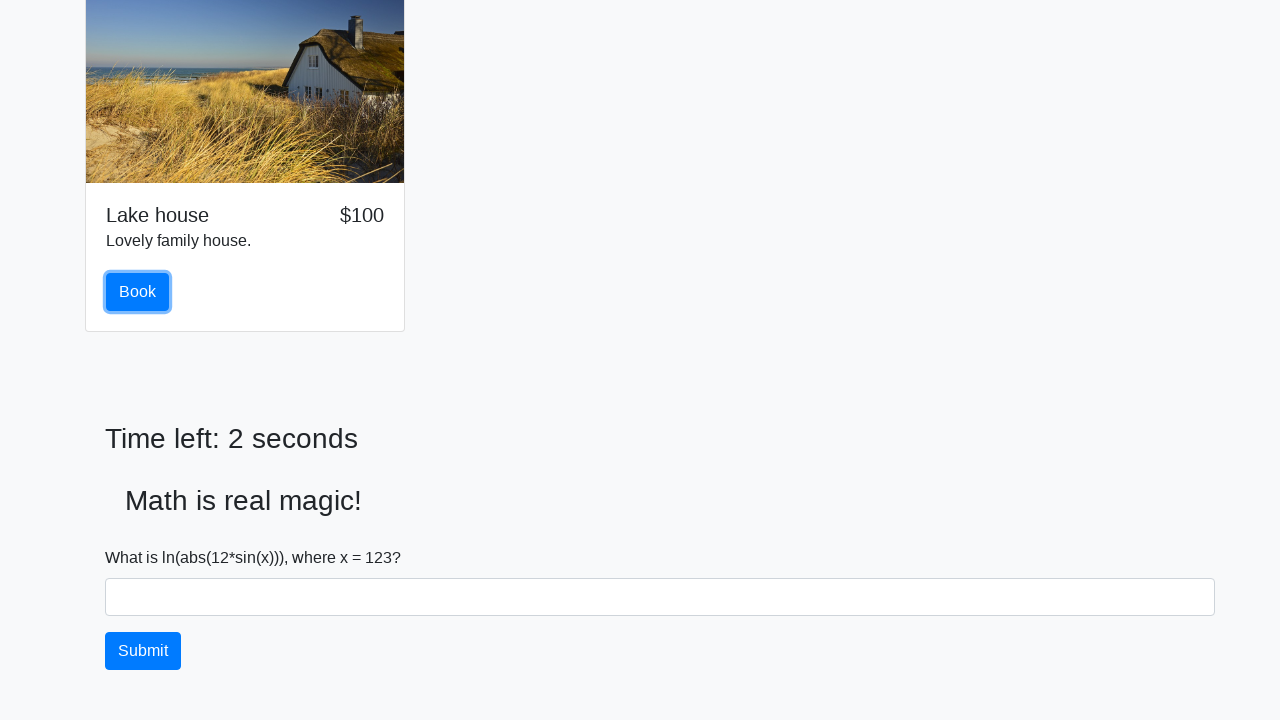

Calculated mathematical answer: 1.7081680354285926
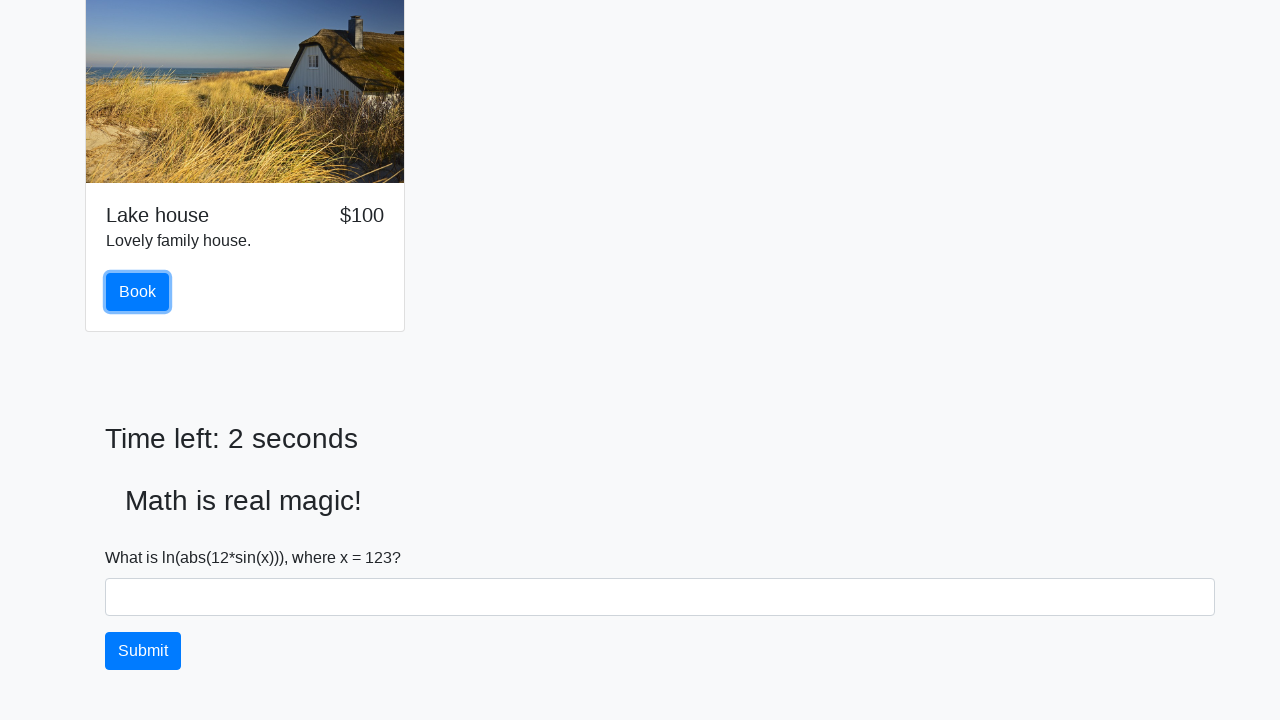

Filled answer field with calculated value: 1.7081680354285926 on #answer
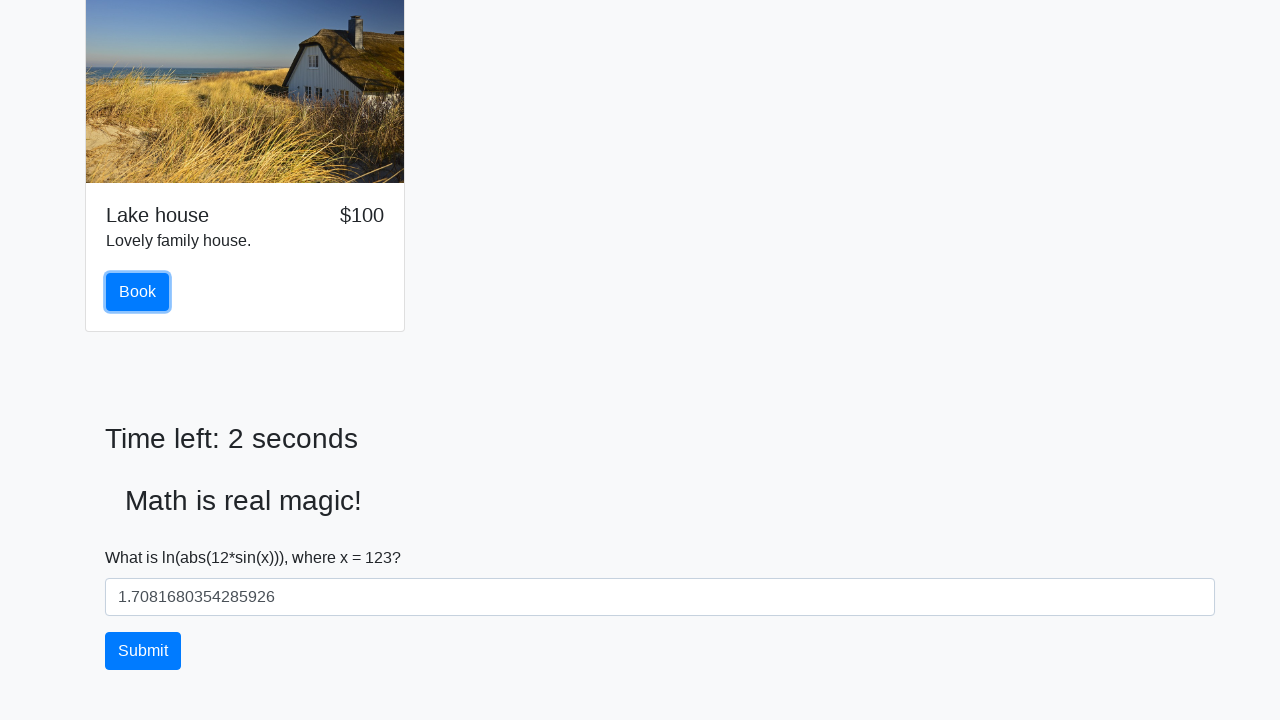

Clicked solve button to submit answer at (143, 651) on #solve
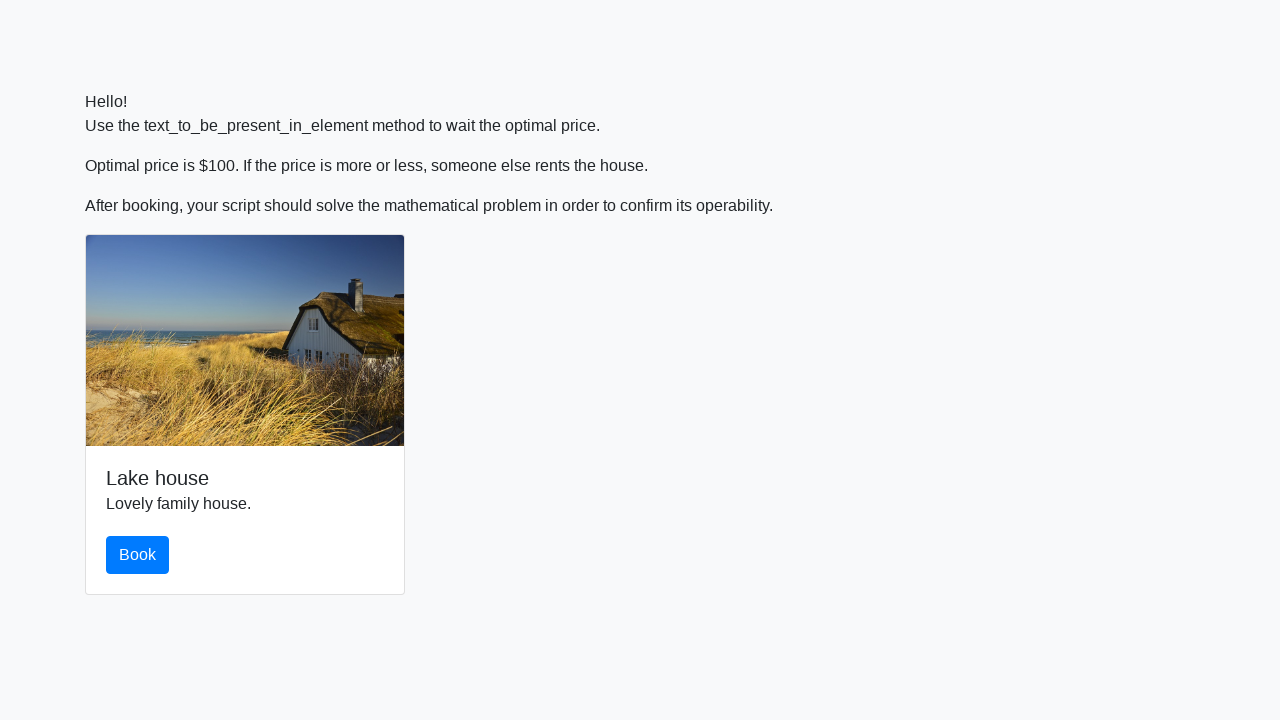

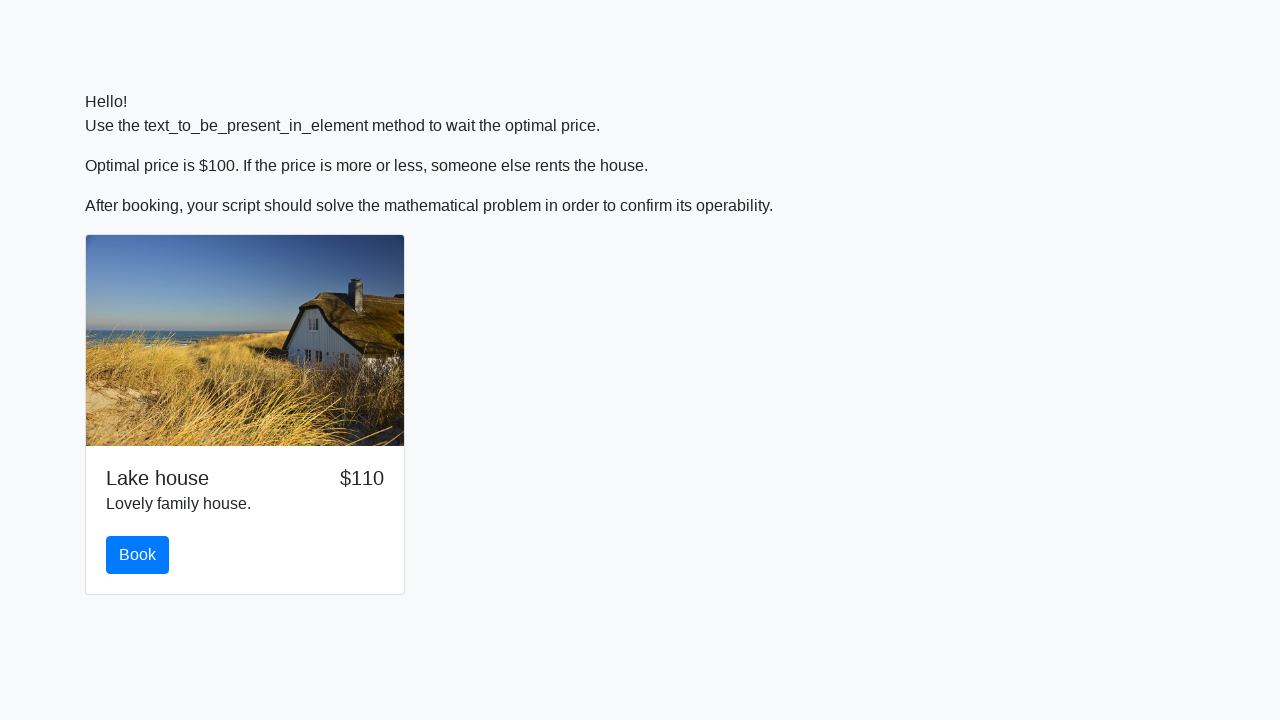